Tests opening multiple browser windows/tabs by clicking on a link repeatedly until 5 windows are open, verifying multiple window handling functionality

Starting URL: http://the-internet.herokuapp.com/

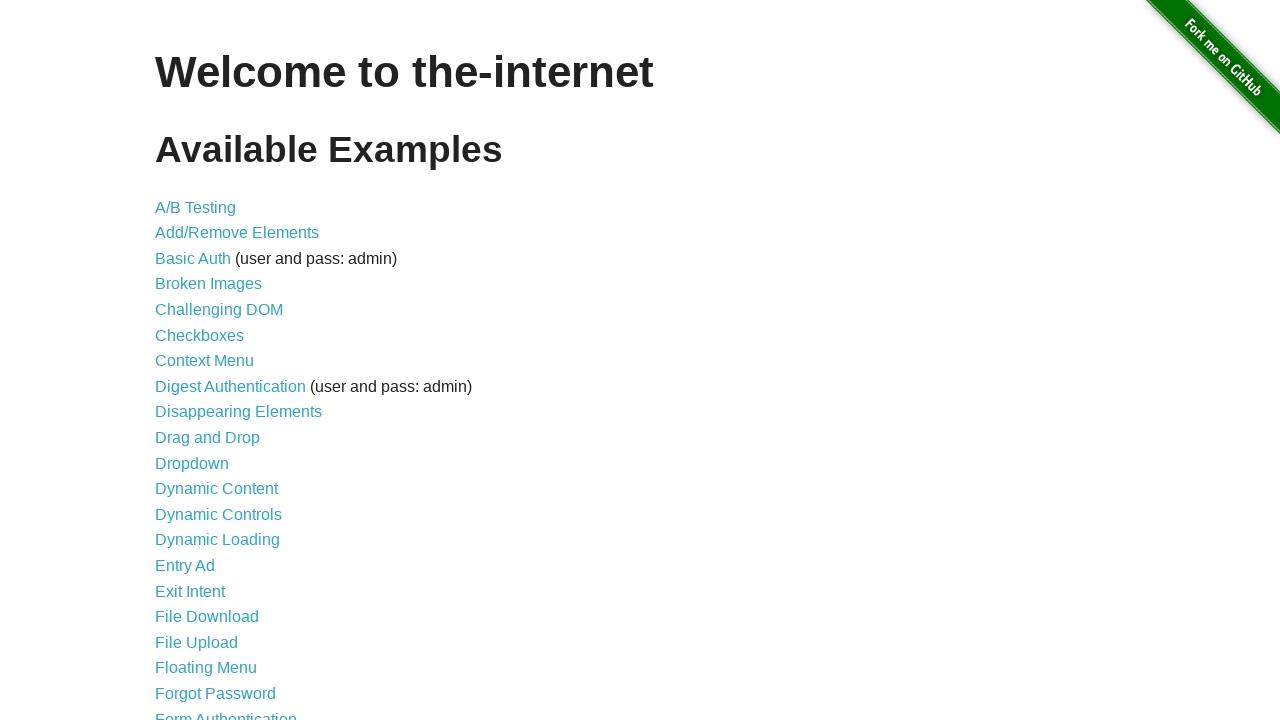

Clicked on Multiple Windows link at (218, 369) on xpath=//*[contains(text(), 'Windows')]
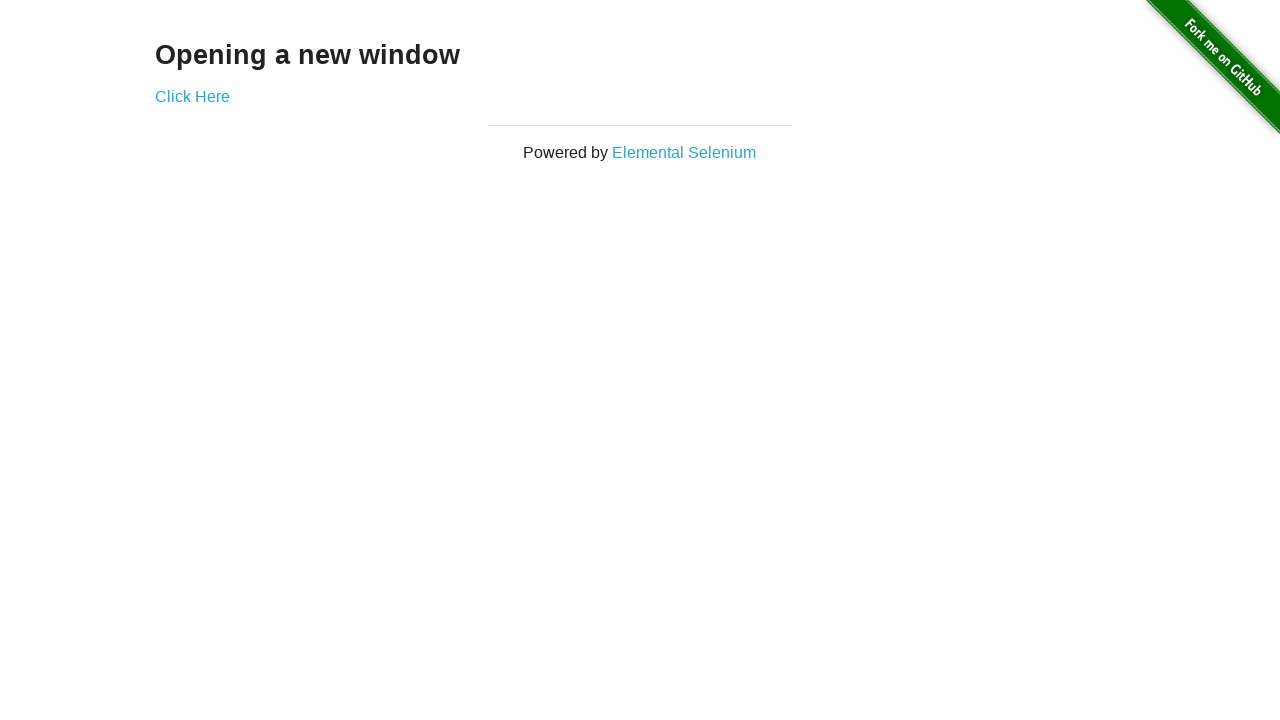

Click link selector appeared on page
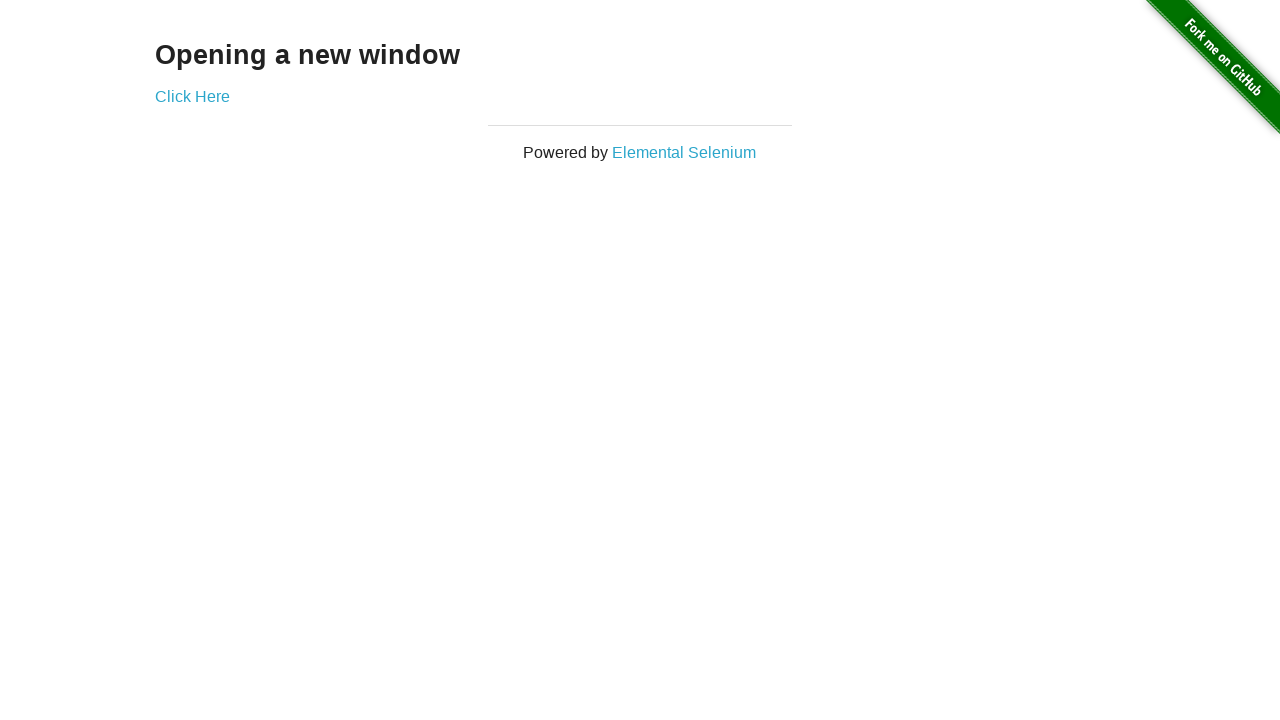

Clicked link to open new window (1/5) at (192, 96) on xpath=//a[contains(text(), 'Click')]
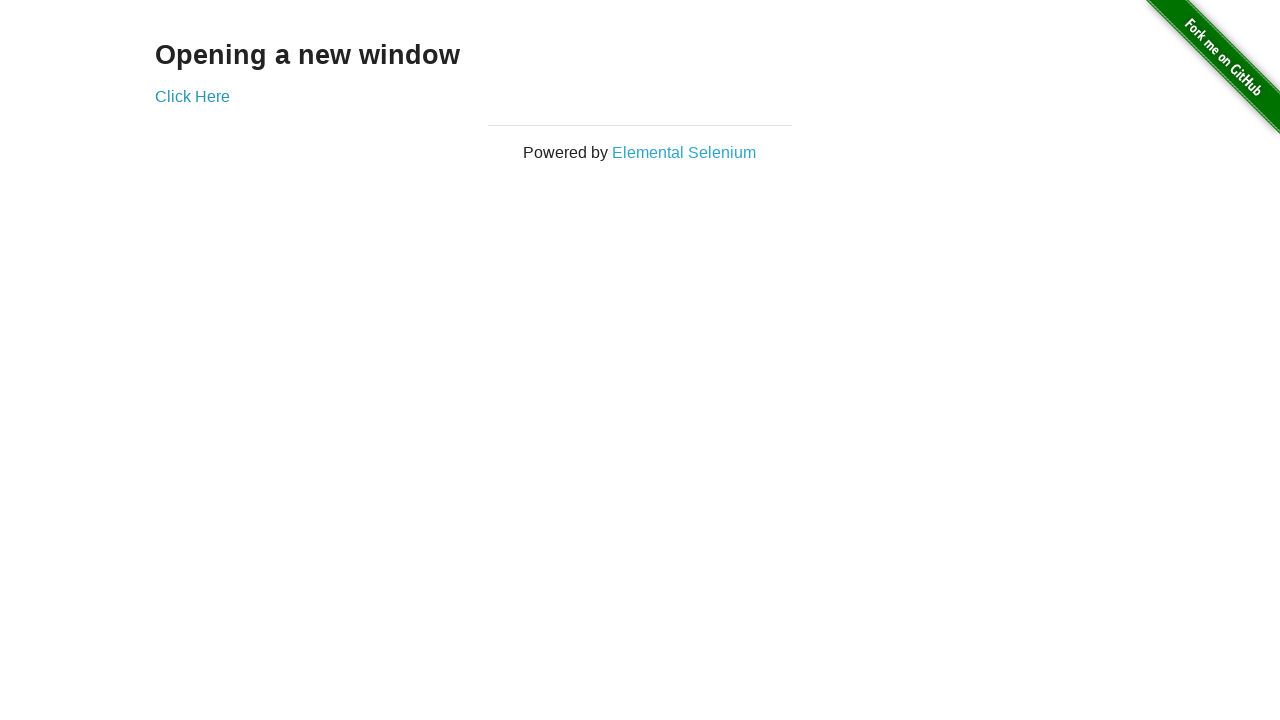

Waited 500ms for new window to open
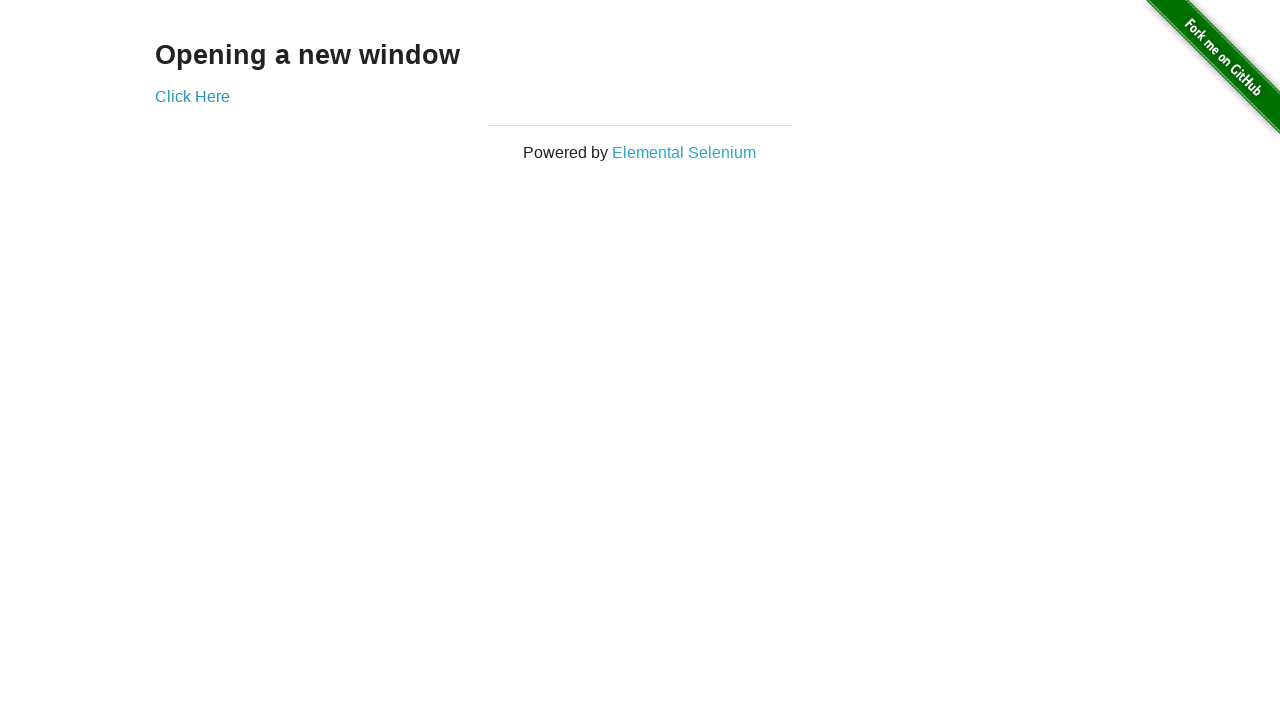

Clicked link to open new window (2/5) at (192, 96) on xpath=//a[contains(text(), 'Click')]
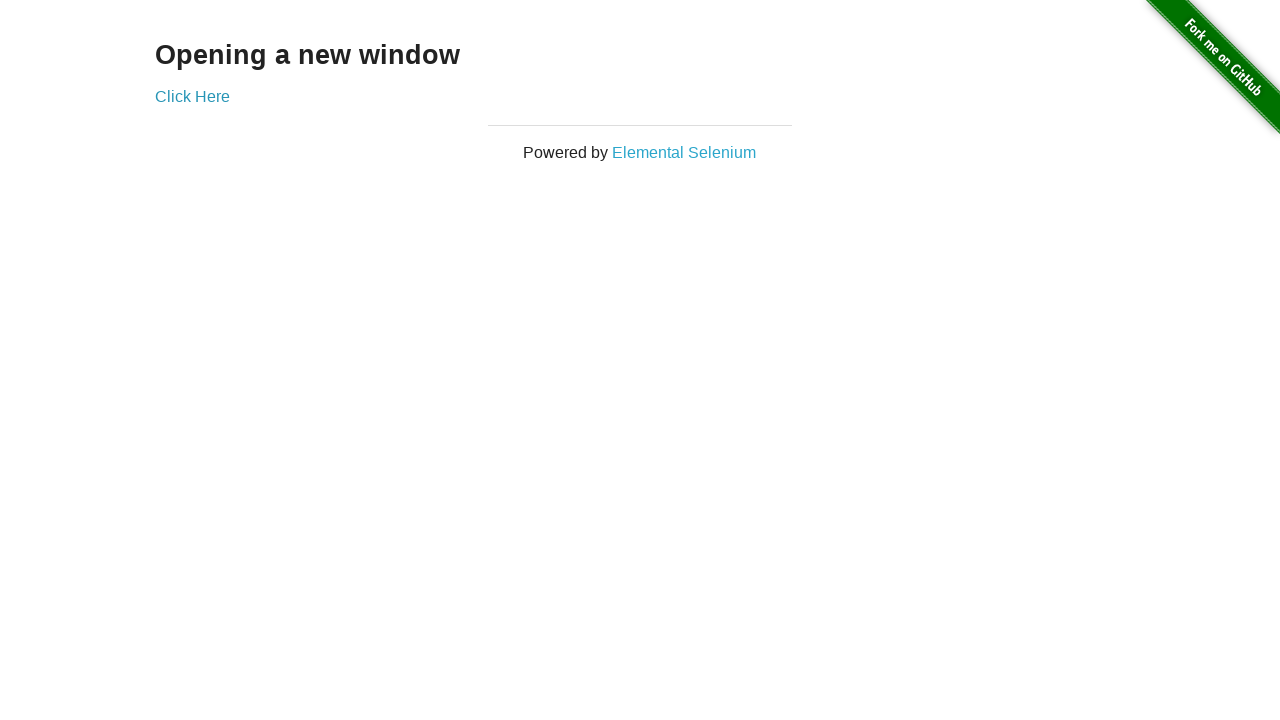

Waited 500ms for new window to open
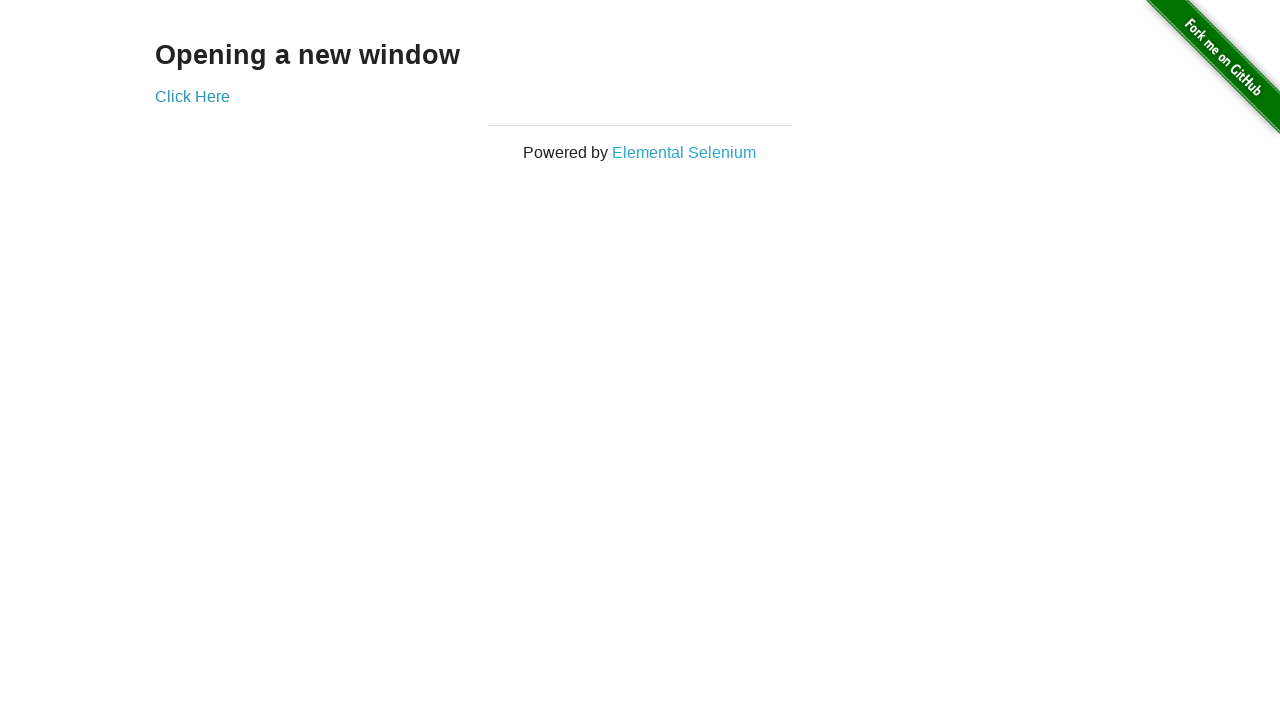

Clicked link to open new window (3/5) at (192, 96) on xpath=//a[contains(text(), 'Click')]
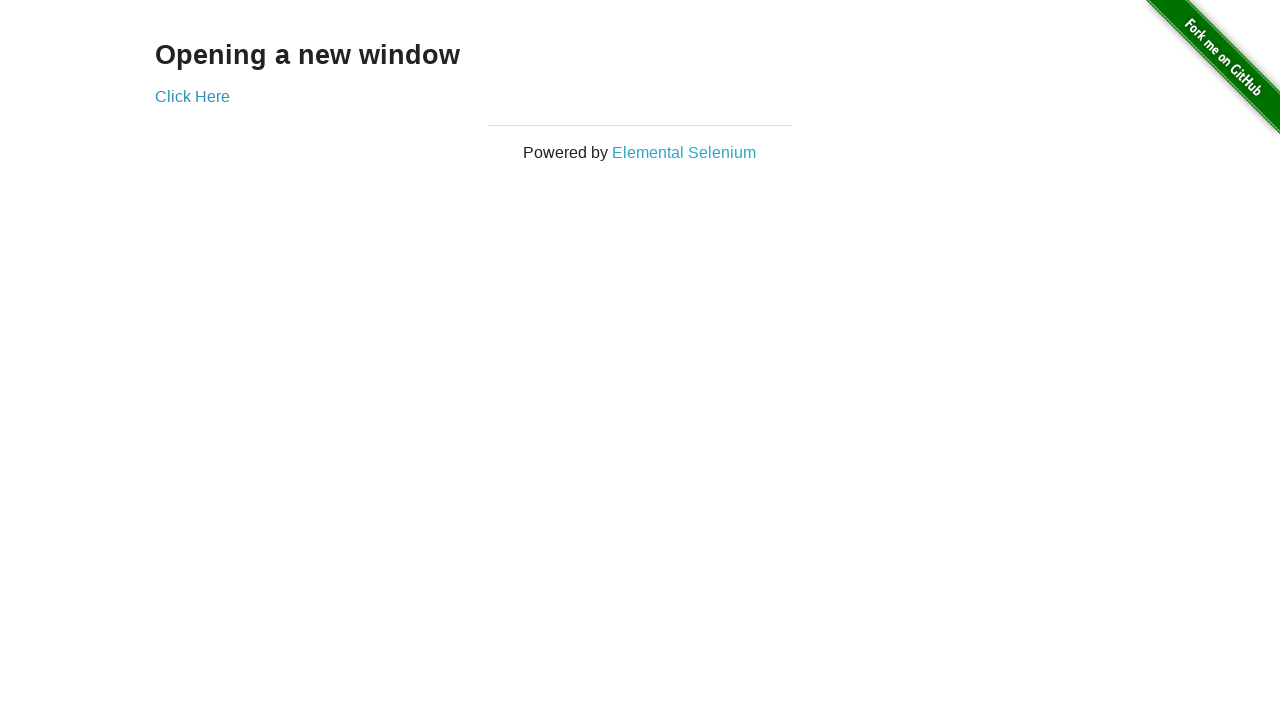

Waited 500ms for new window to open
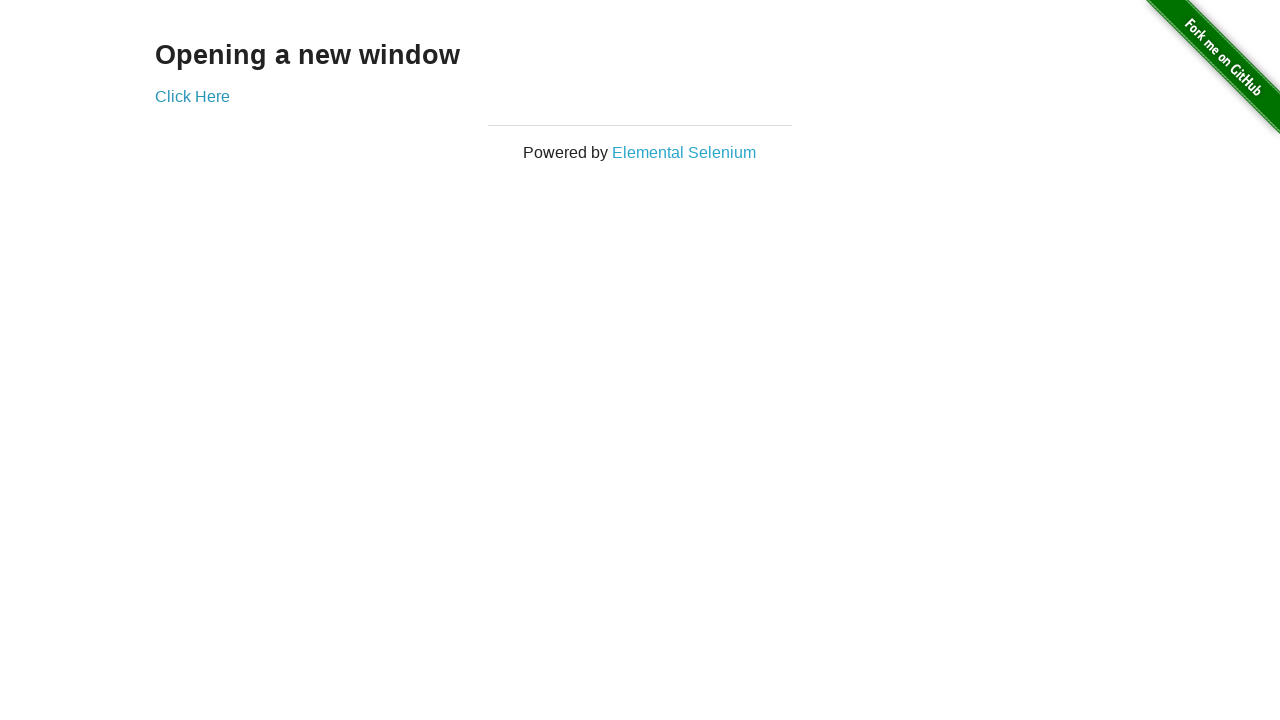

Clicked link to open new window (4/5) at (192, 96) on xpath=//a[contains(text(), 'Click')]
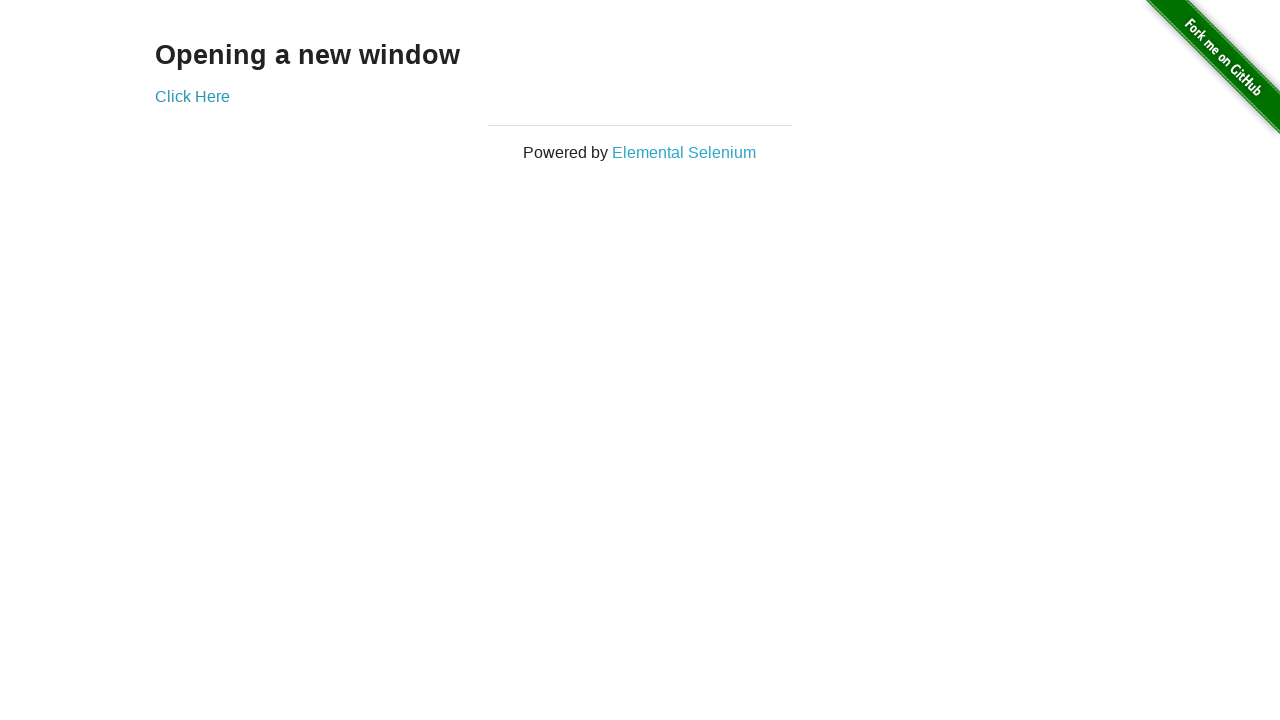

Waited 500ms for new window to open
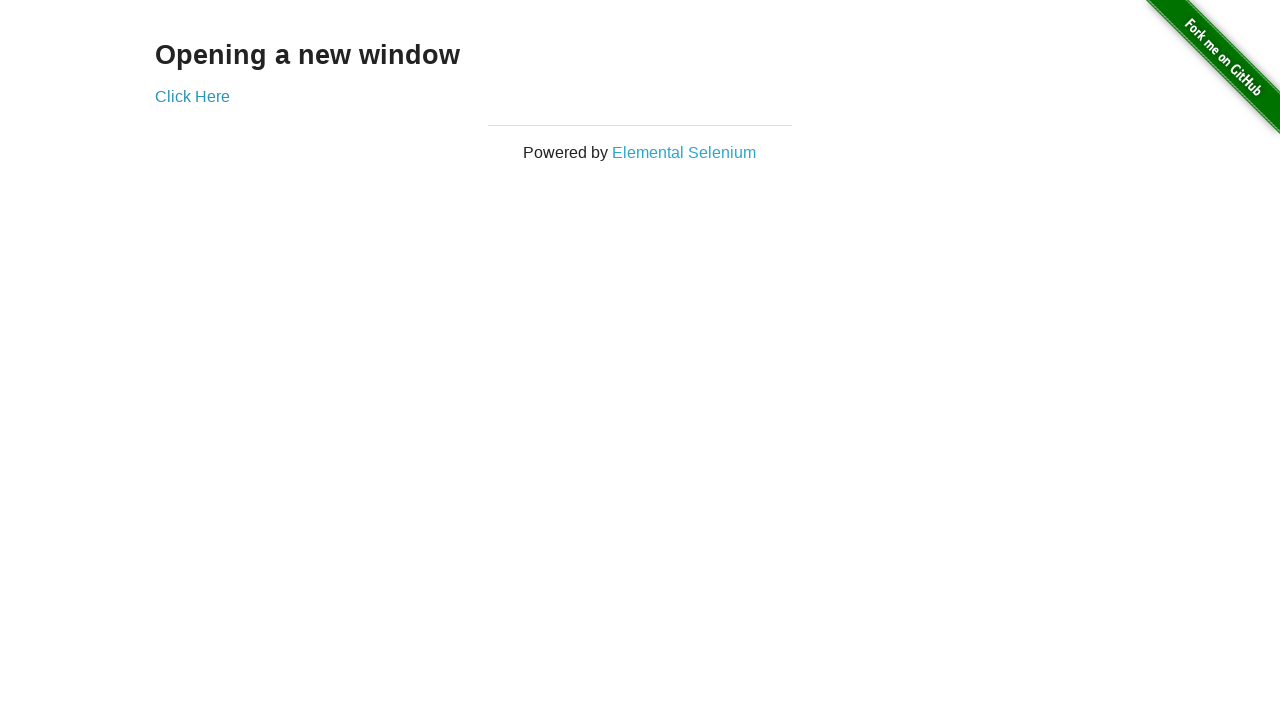

Verified 5 windows are open
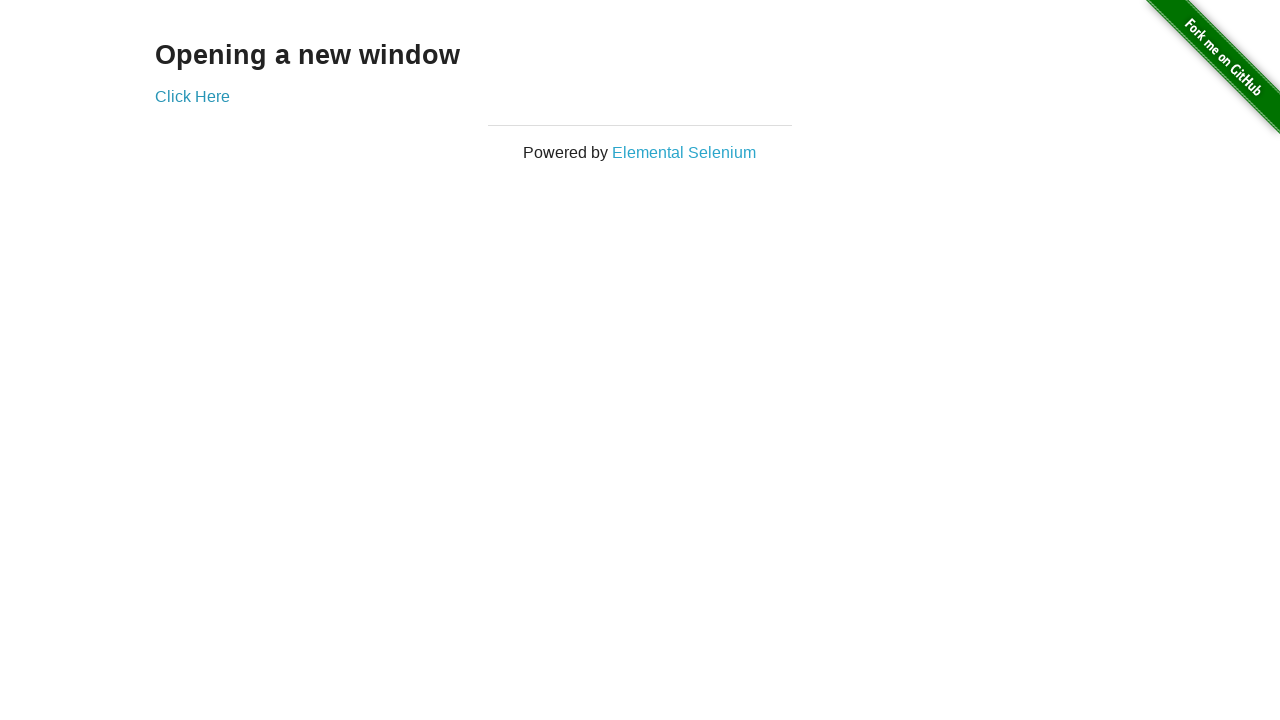

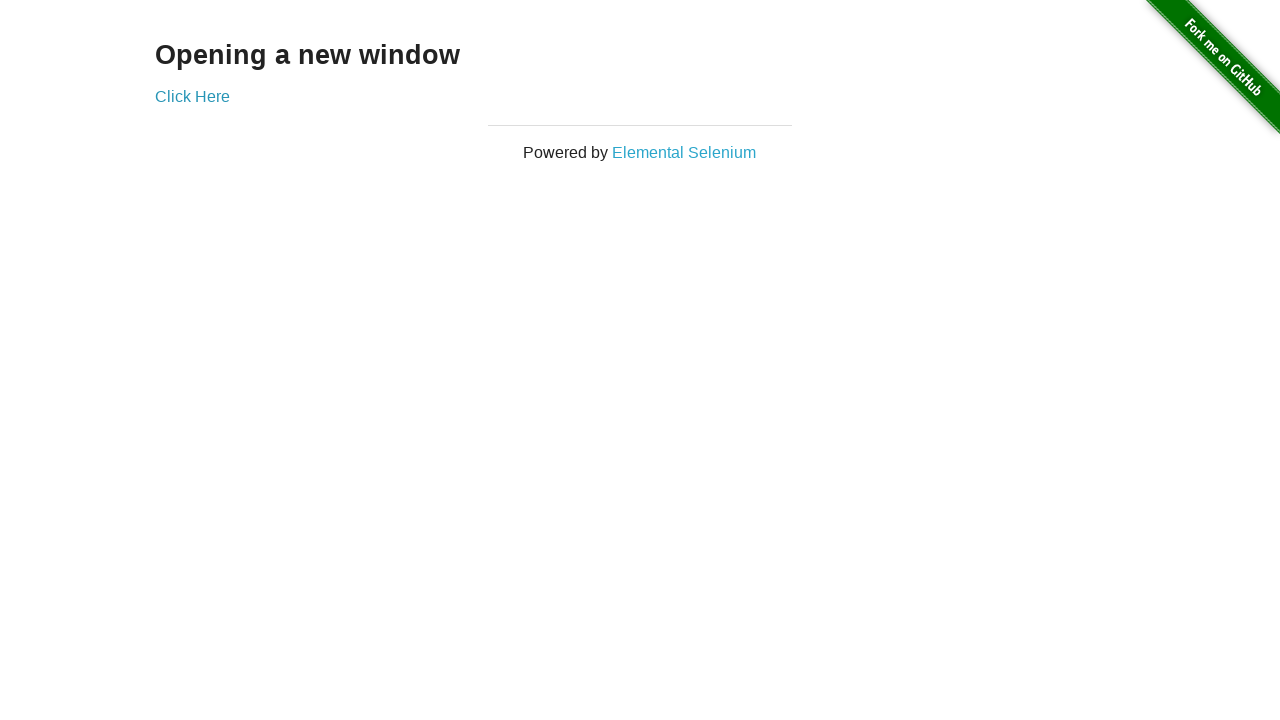